Tests marking all items as completed using the toggle all checkbox

Starting URL: https://demo.playwright.dev/todomvc

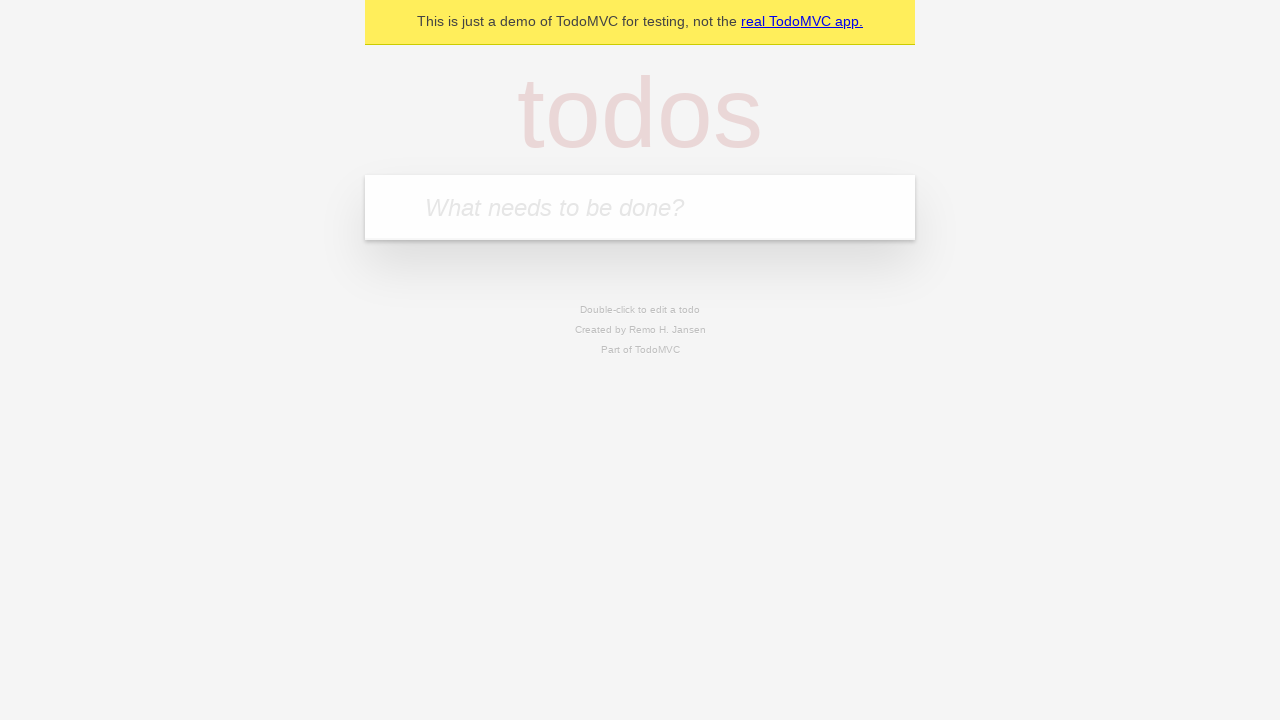

Filled todo input with 'buy some cheese' on internal:attr=[placeholder="What needs to be done?"i]
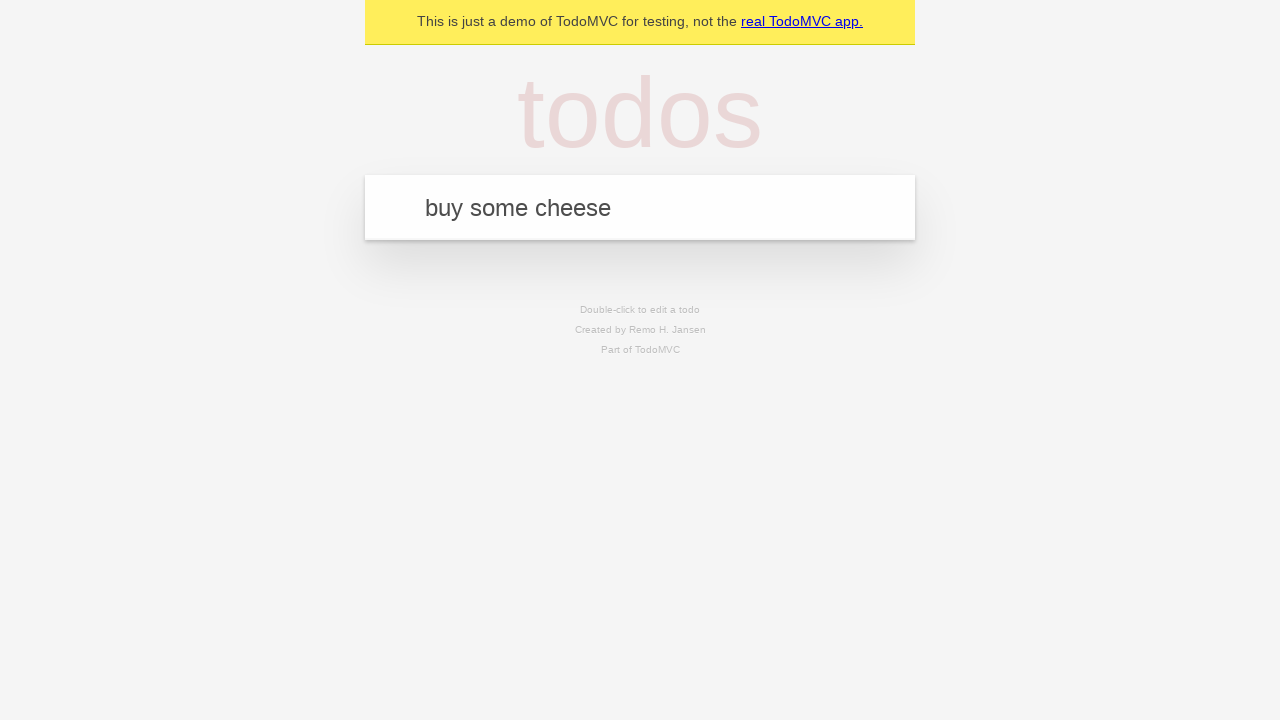

Pressed Enter to create first todo on internal:attr=[placeholder="What needs to be done?"i]
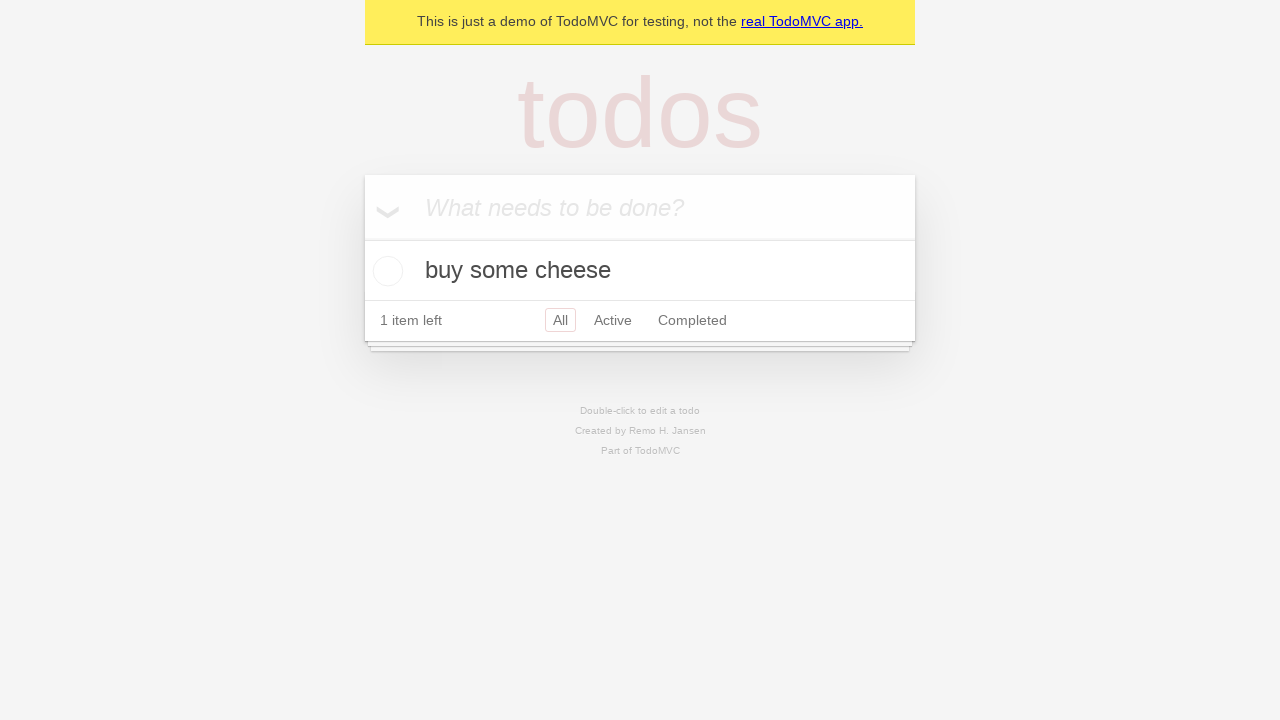

Filled todo input with 'feed the cat' on internal:attr=[placeholder="What needs to be done?"i]
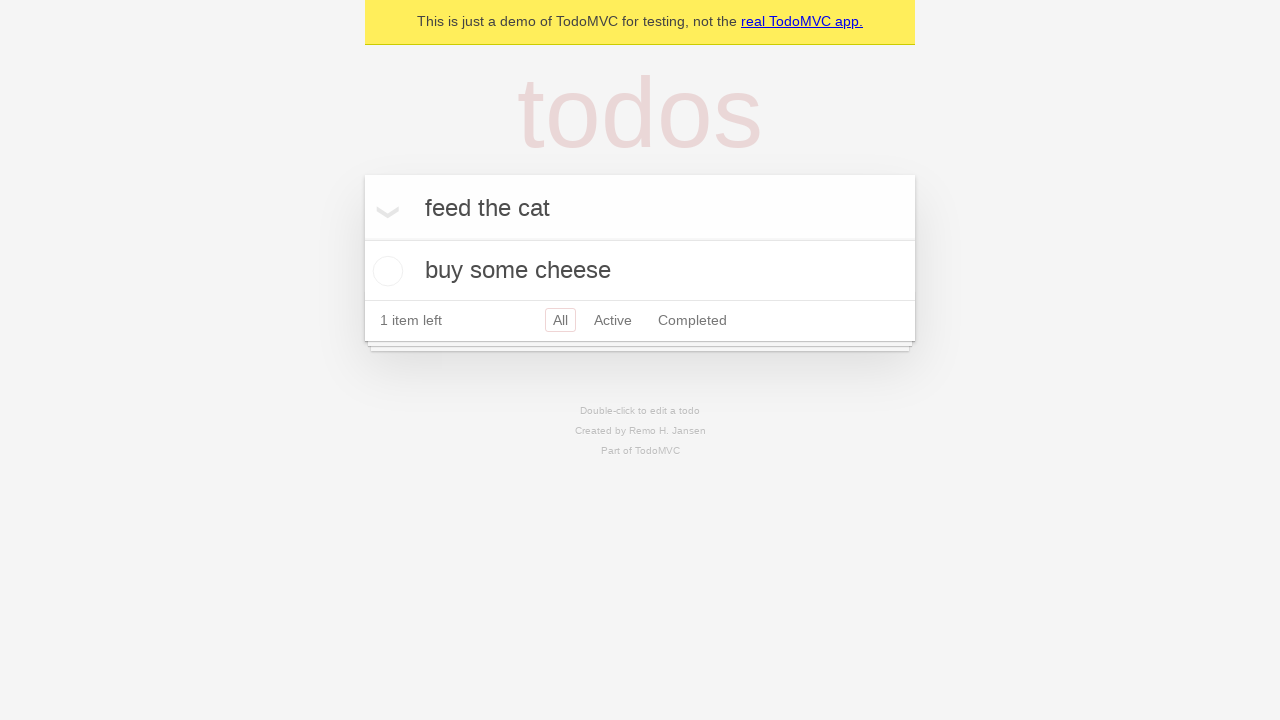

Pressed Enter to create second todo on internal:attr=[placeholder="What needs to be done?"i]
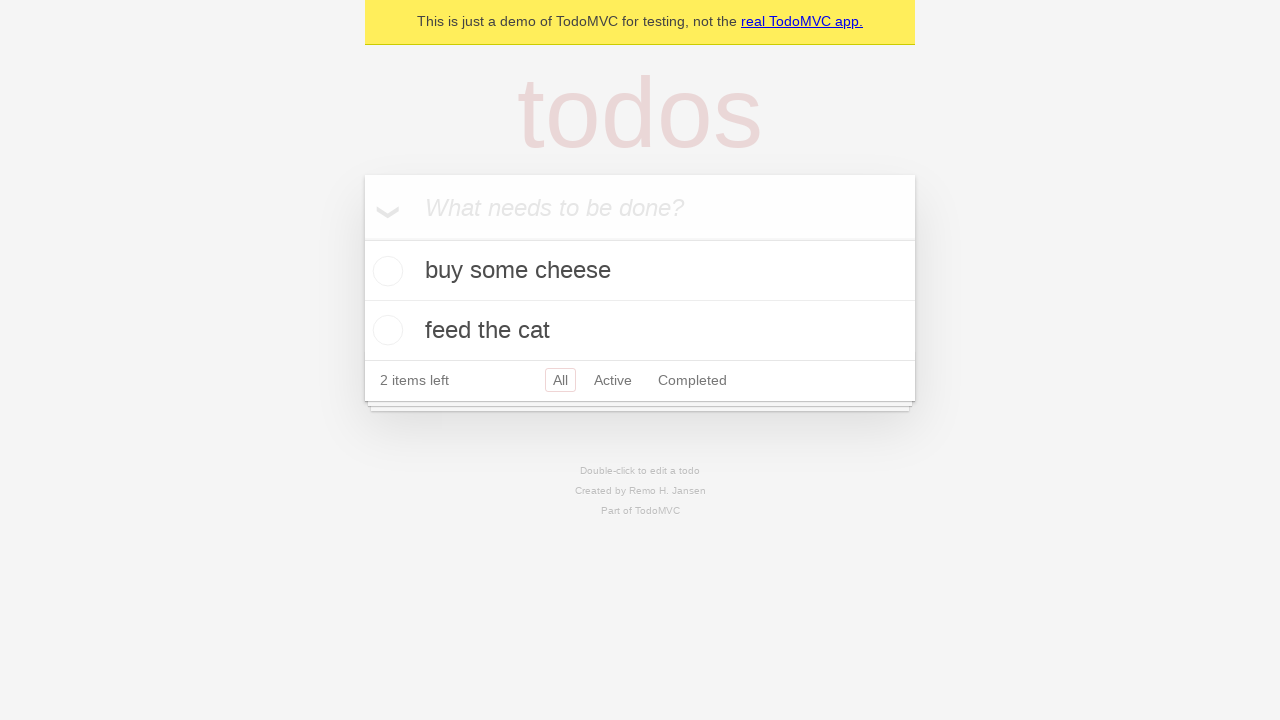

Filled todo input with 'book a doctors appointment' on internal:attr=[placeholder="What needs to be done?"i]
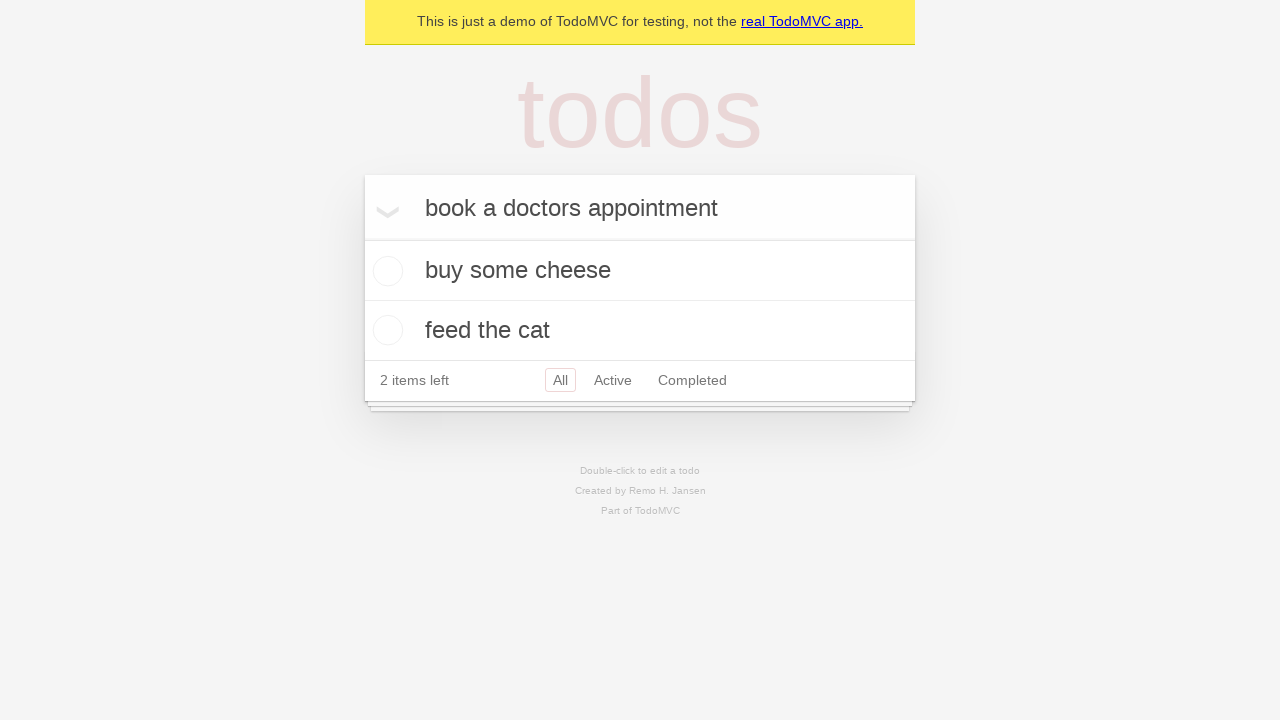

Pressed Enter to create third todo on internal:attr=[placeholder="What needs to be done?"i]
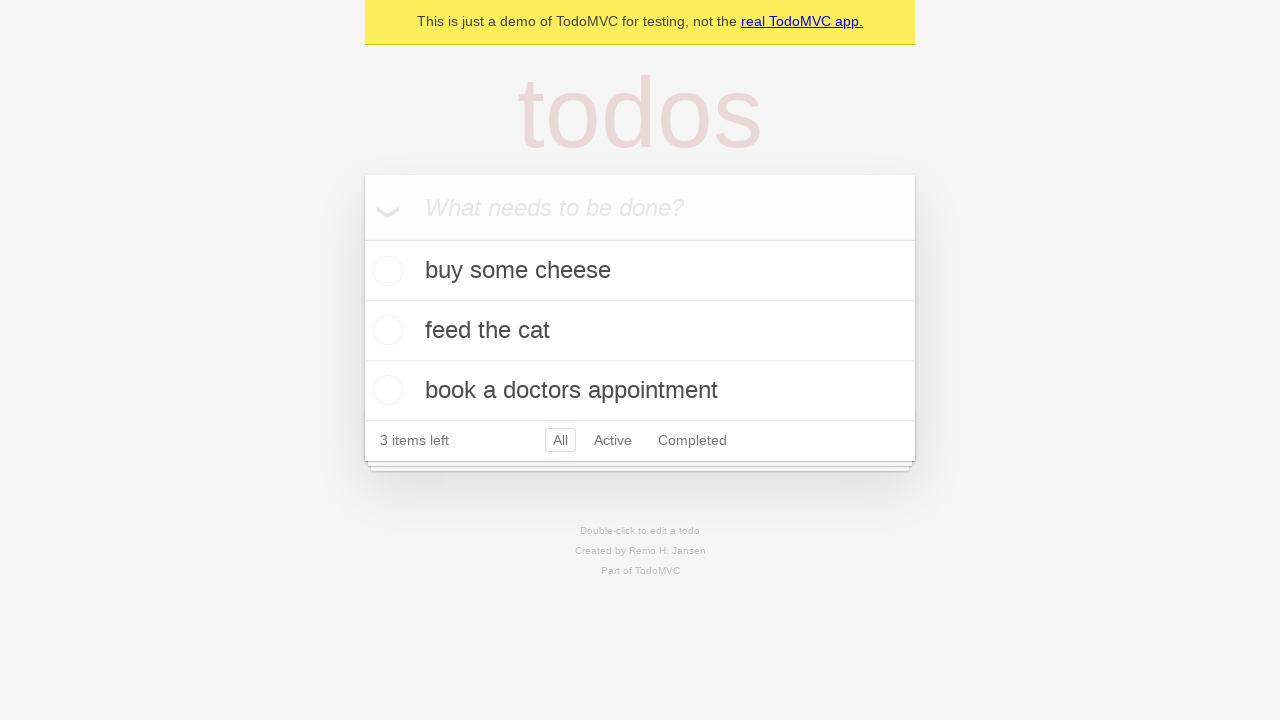

Waited for all three todos to be created
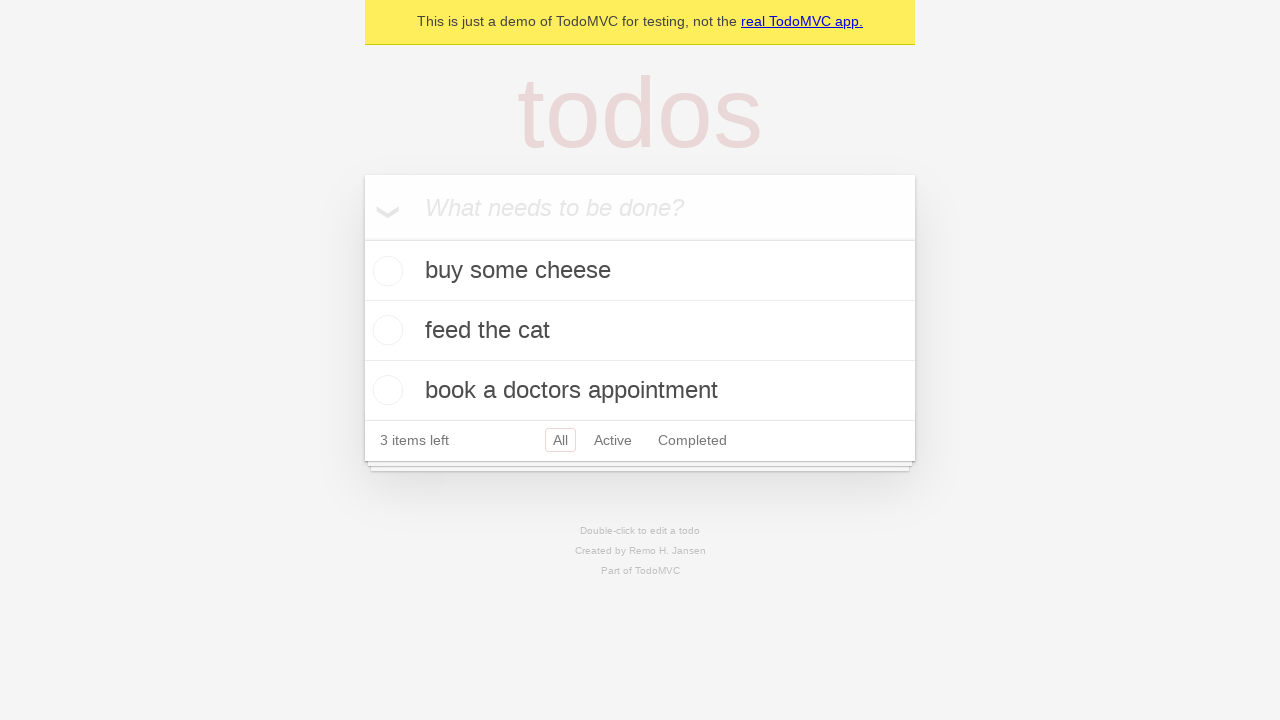

Clicked 'Mark all as complete' checkbox to mark all items as completed at (362, 238) on internal:label="Mark all as complete"i
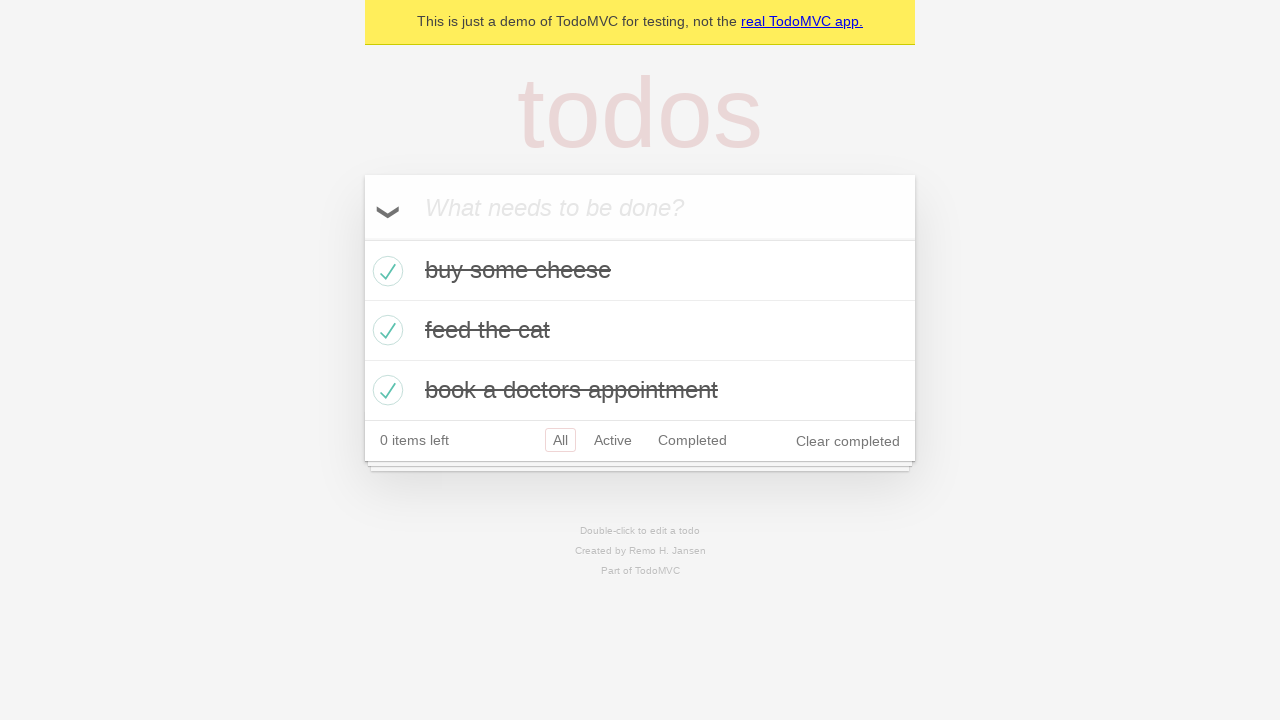

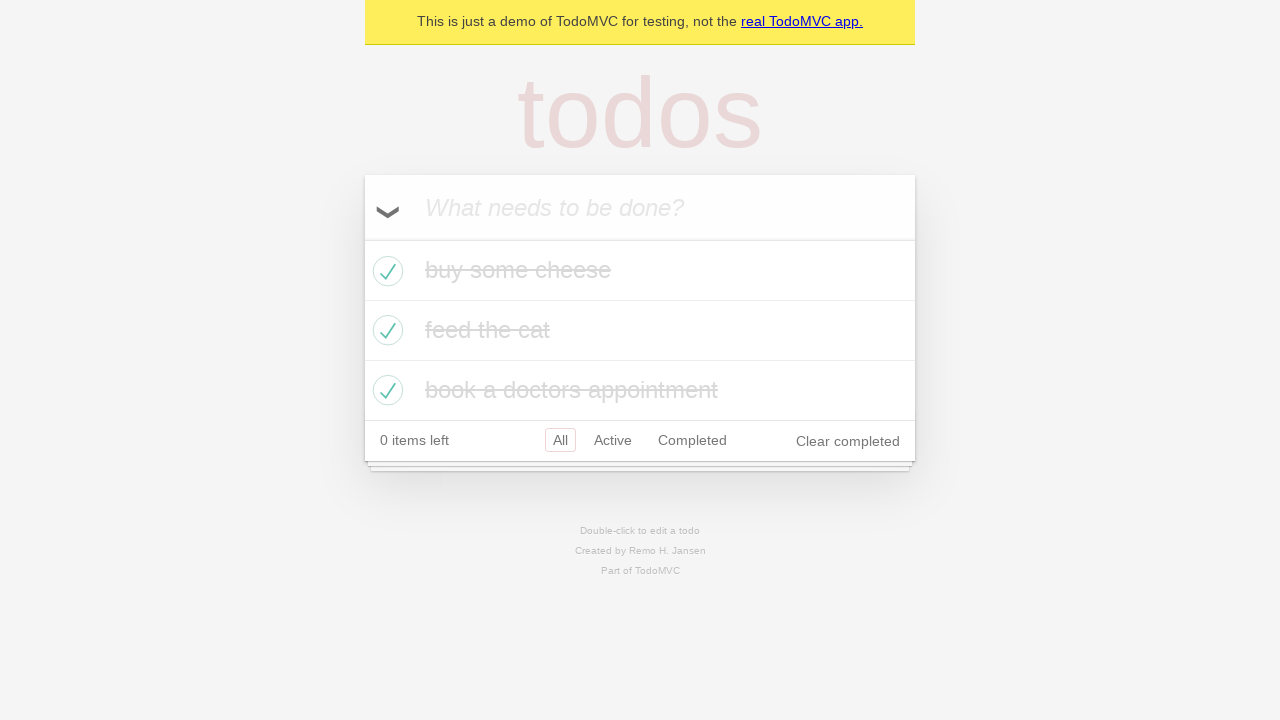